Tests drag and drop by offset functionality, dragging element A to specific x,y coordinates of element B

Starting URL: https://crossbrowsertesting.github.io/drag-and-drop

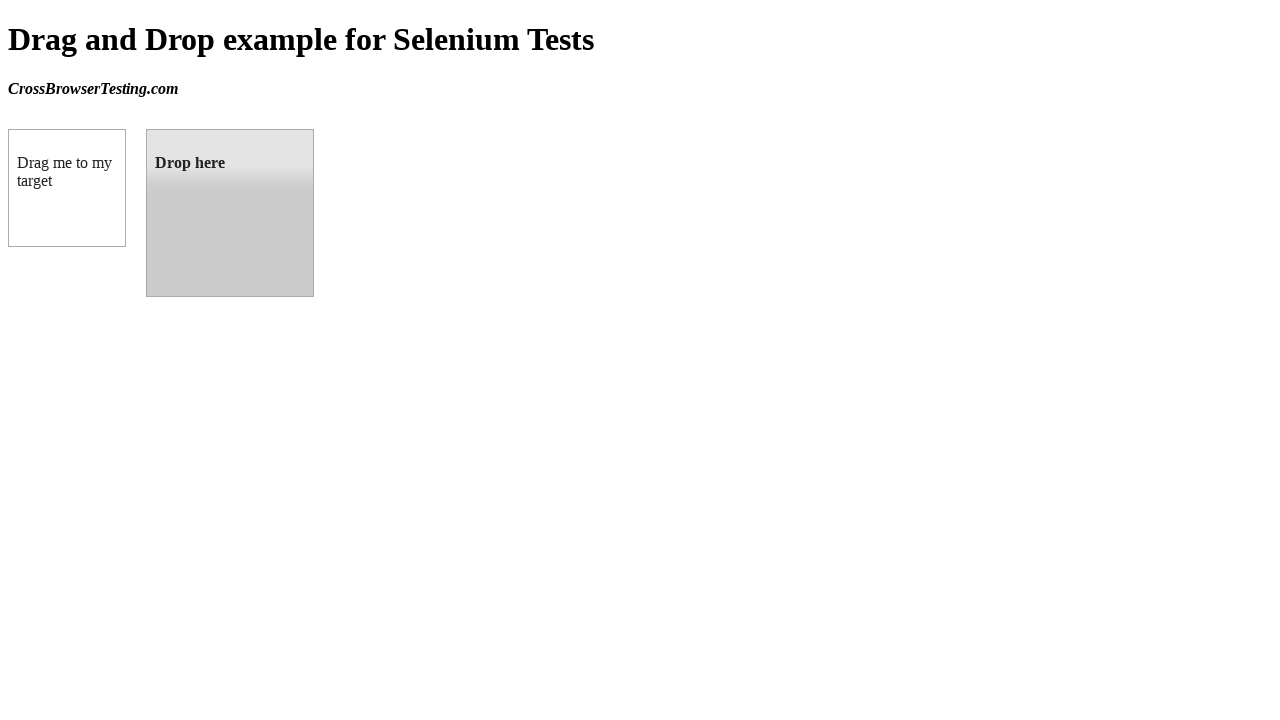

Located source element (box A) with id 'draggable'
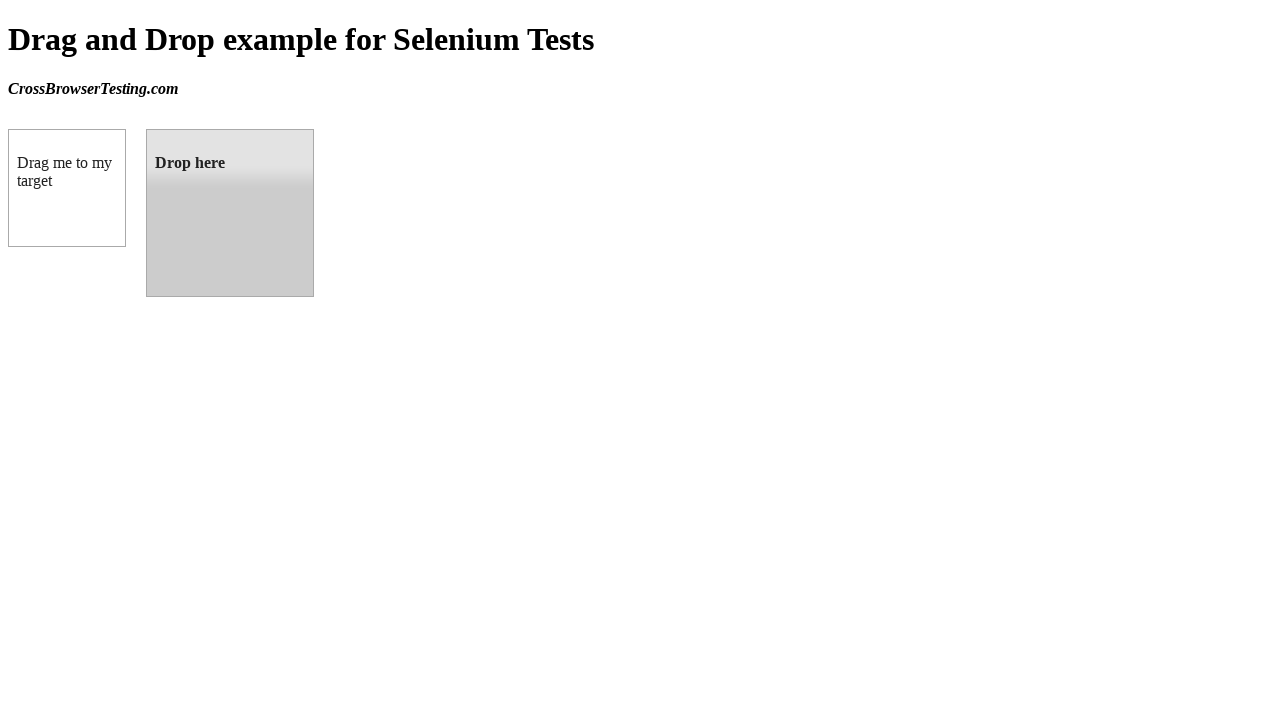

Located target element (box B) with id 'droppable'
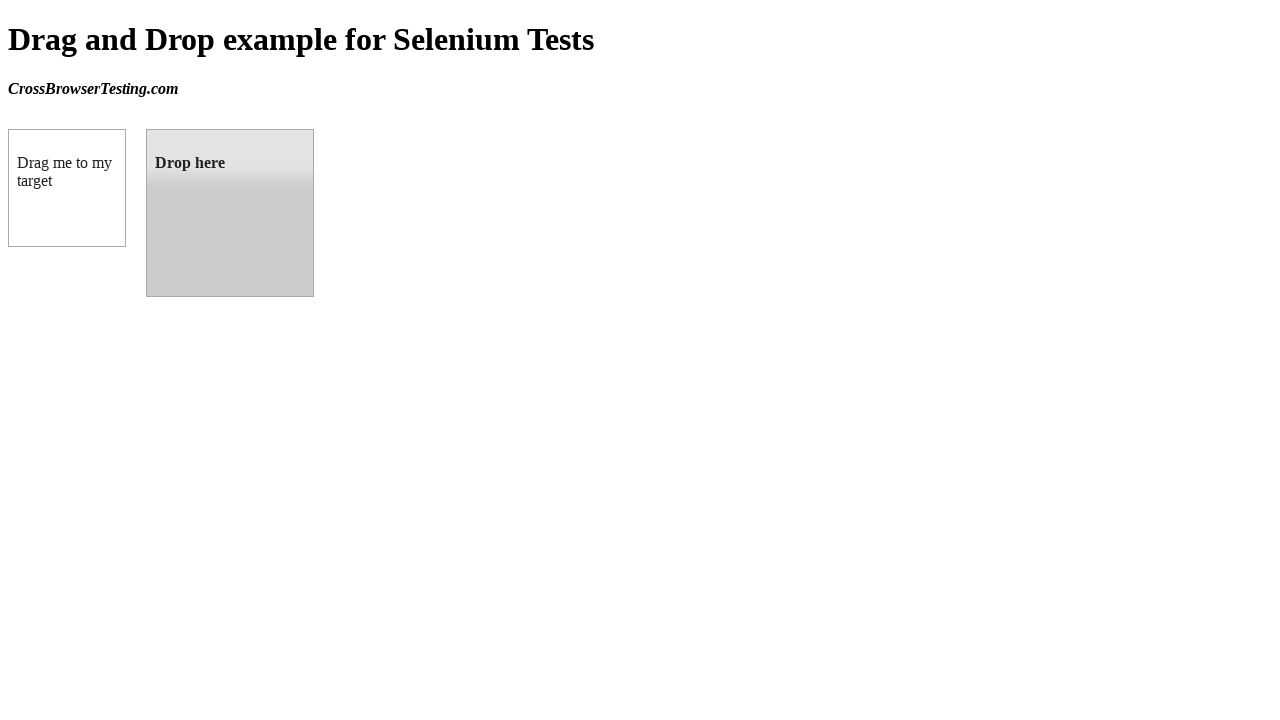

Retrieved bounding box of target element
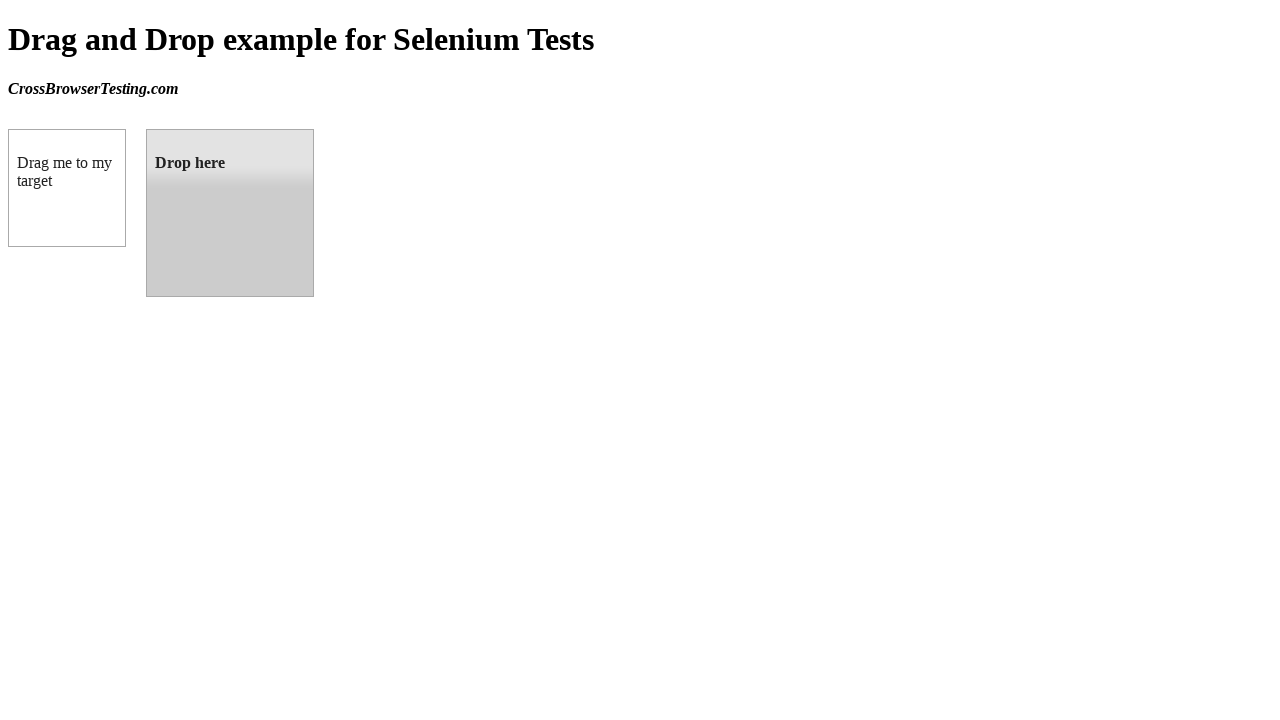

Calculated target center coordinates (x=230, y=213)
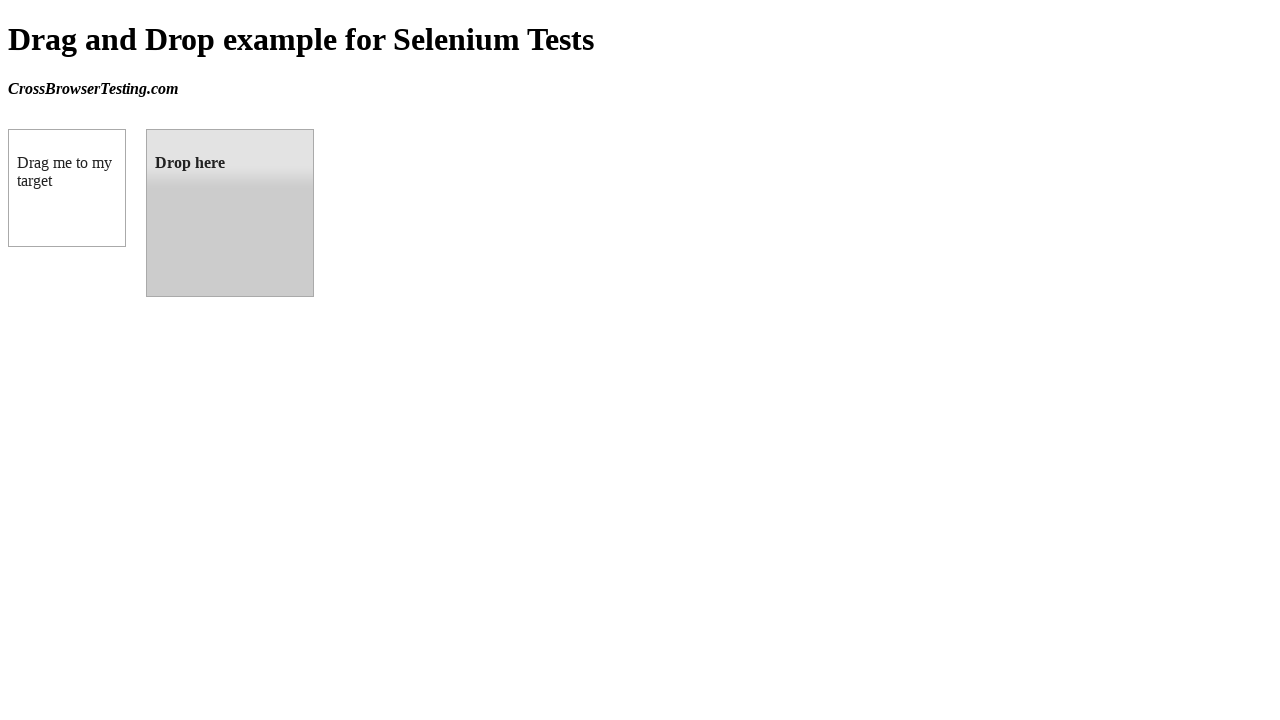

Retrieved bounding box of source element
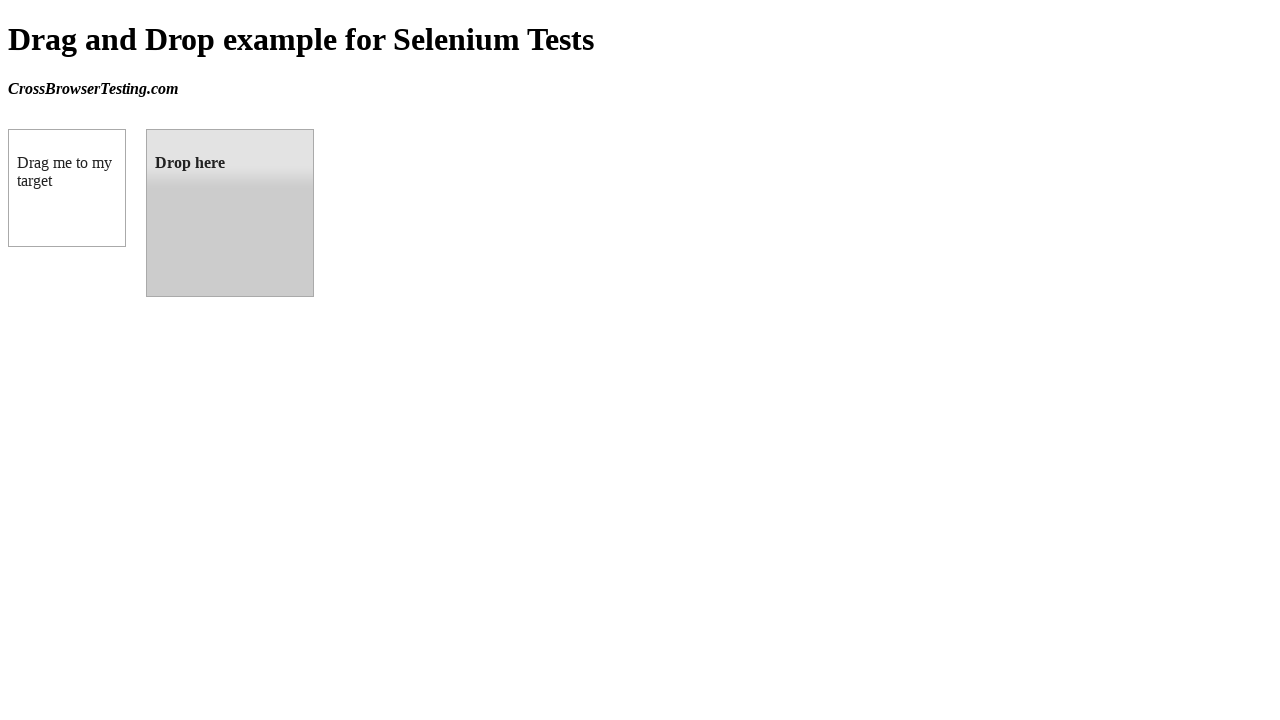

Calculated source center coordinates (x=67, y=188)
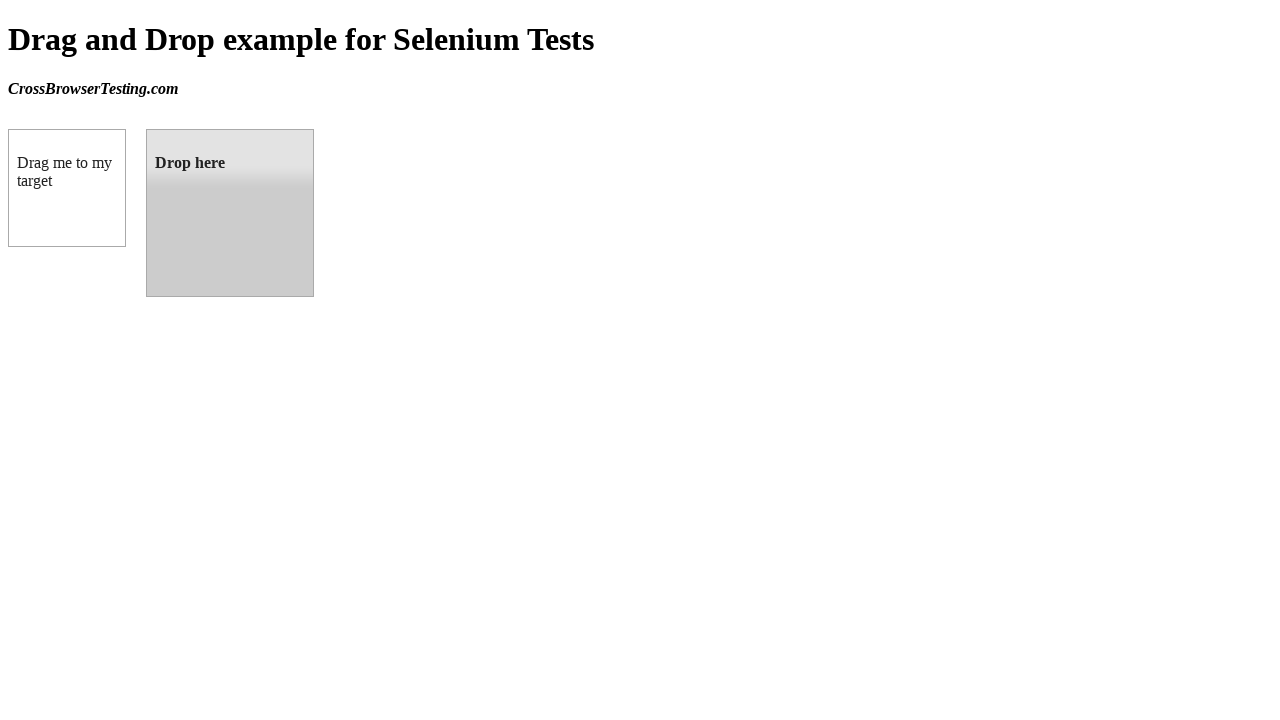

Moved mouse to source element center position at (67, 188)
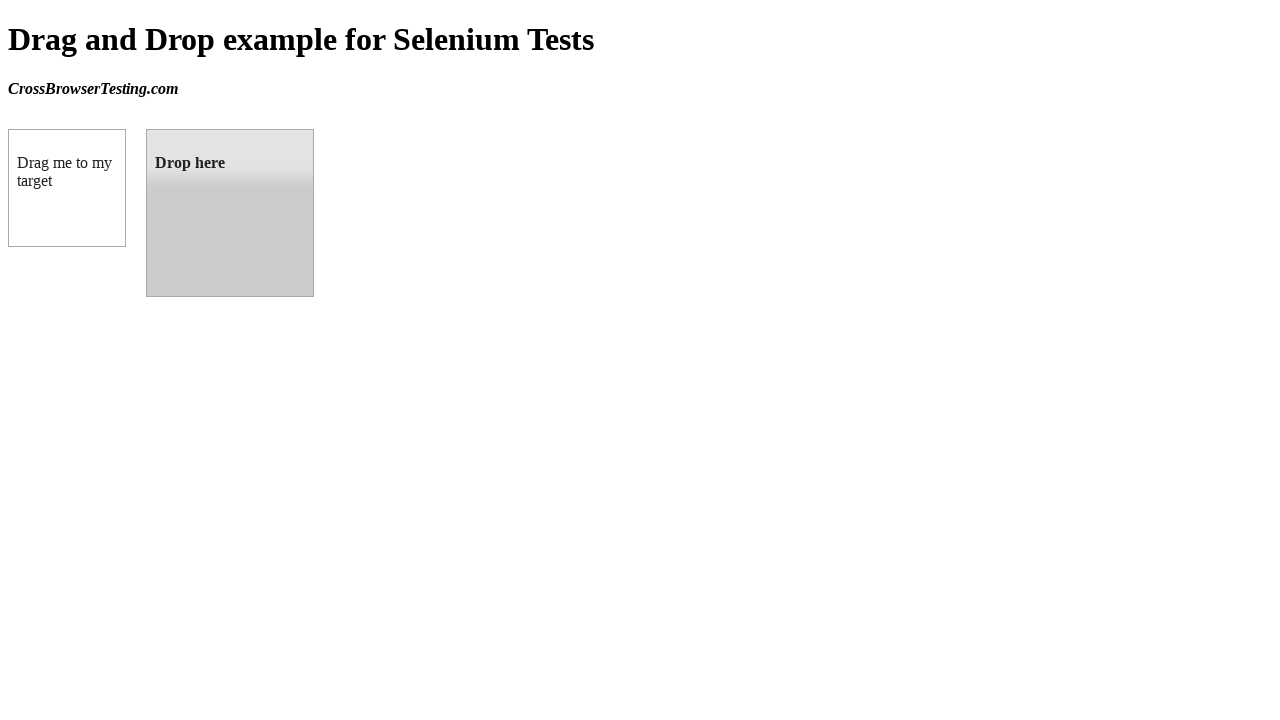

Pressed mouse button down to initiate drag at (67, 188)
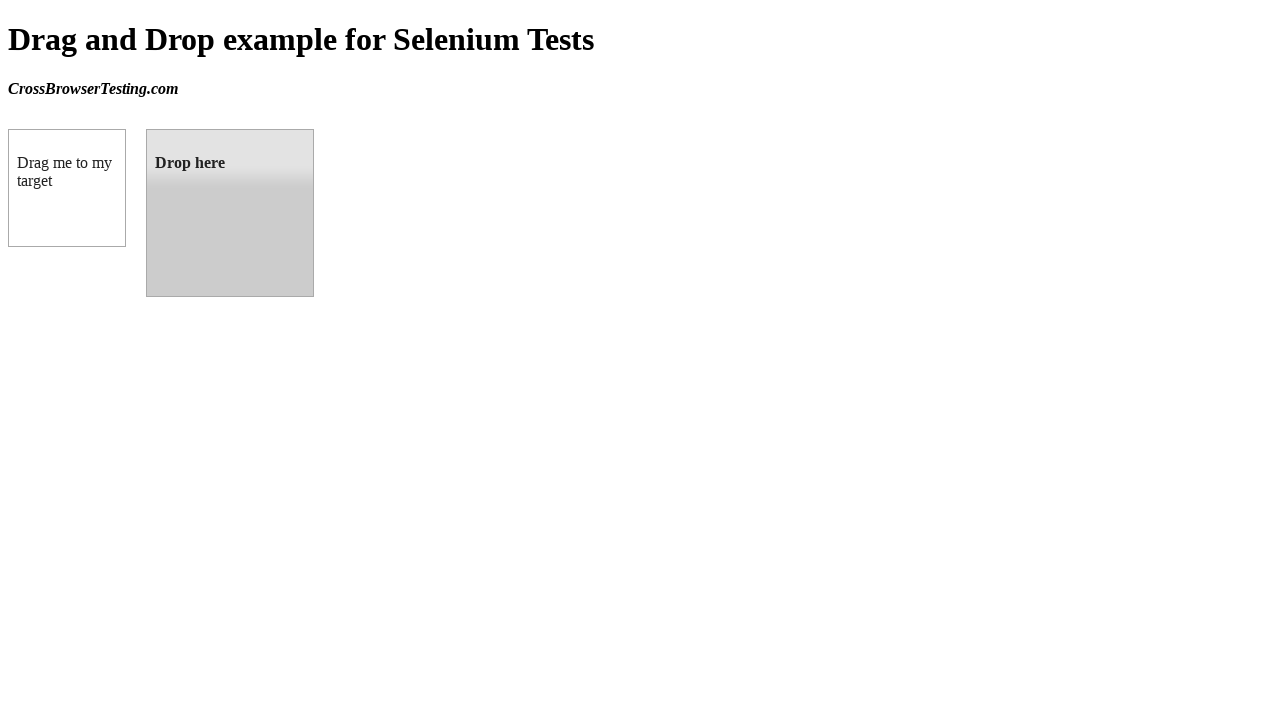

Dragged mouse to target element center position at (230, 213)
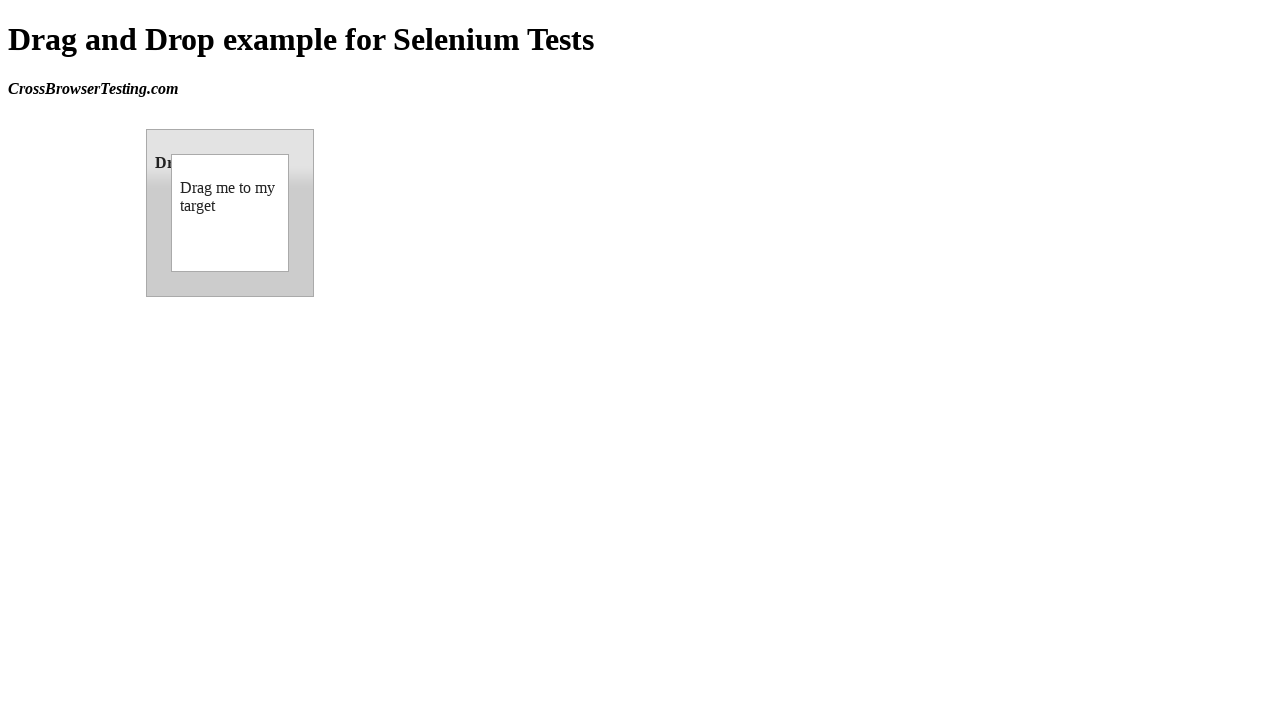

Released mouse button to complete drag and drop operation at (230, 213)
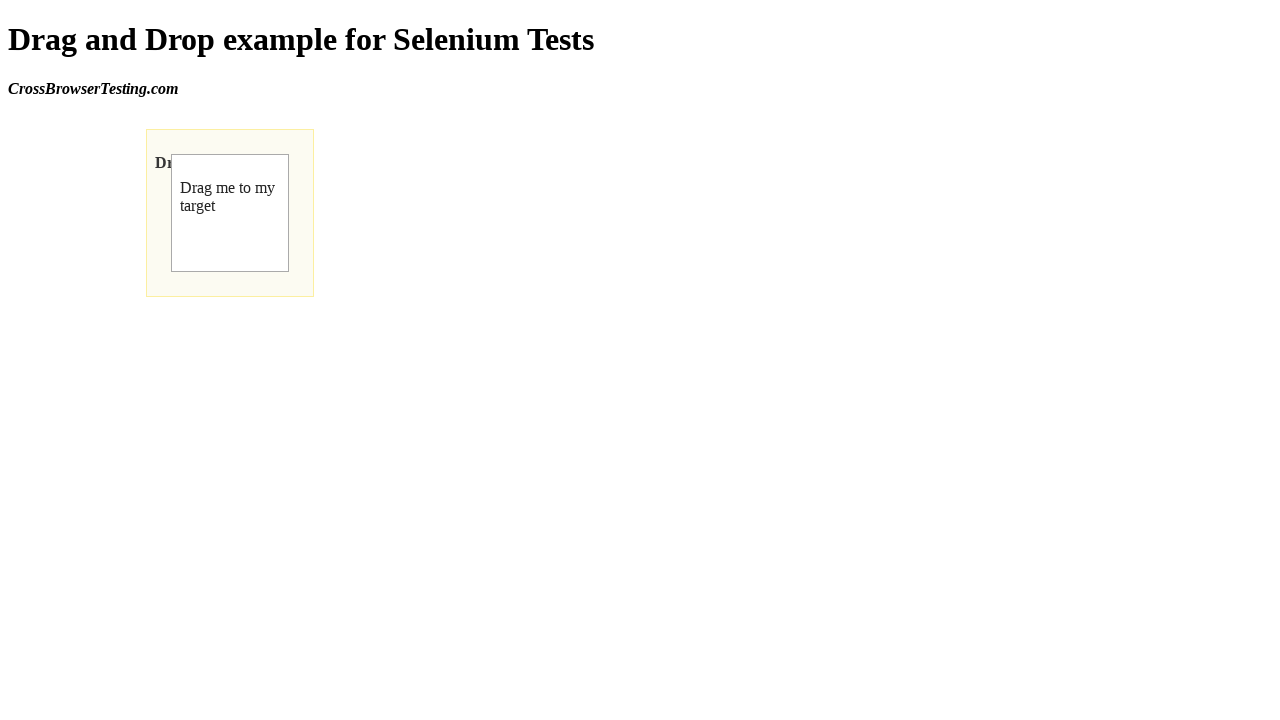

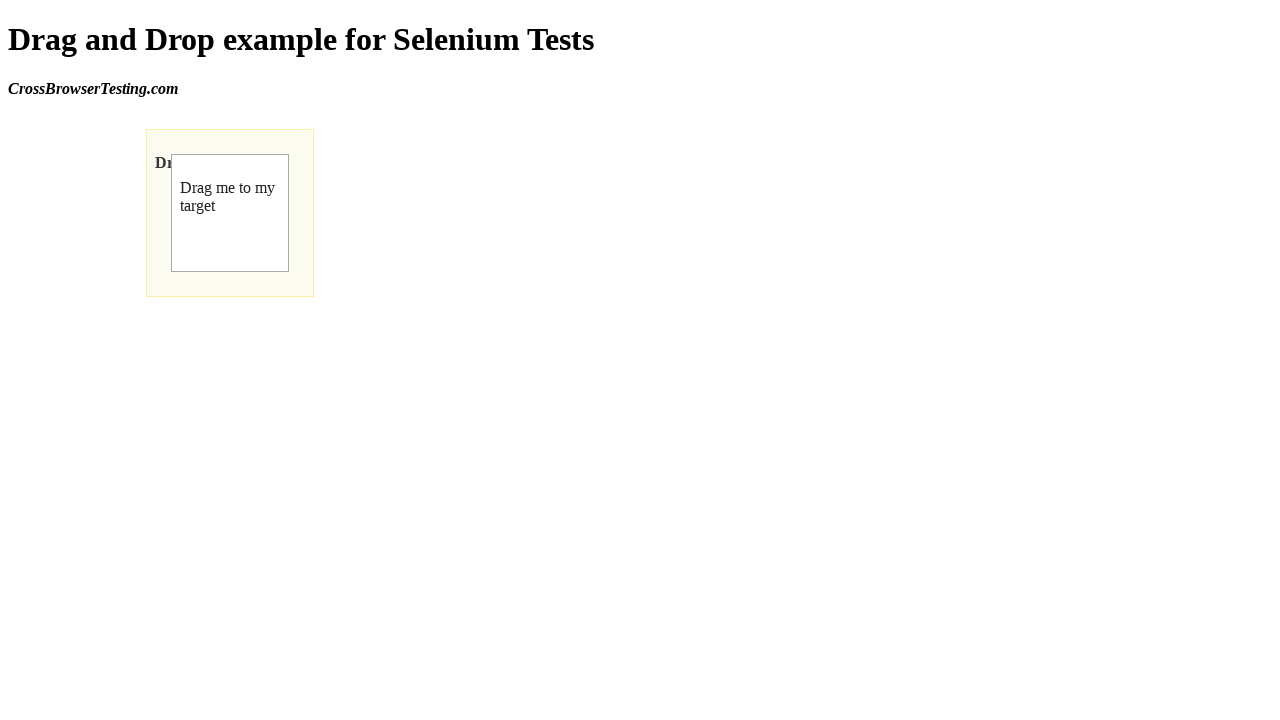